Tests filling a name input field on an Angular practice page and verifies the input value can be retrieved

Starting URL: https://rahulshettyacademy.com/angularpractice/

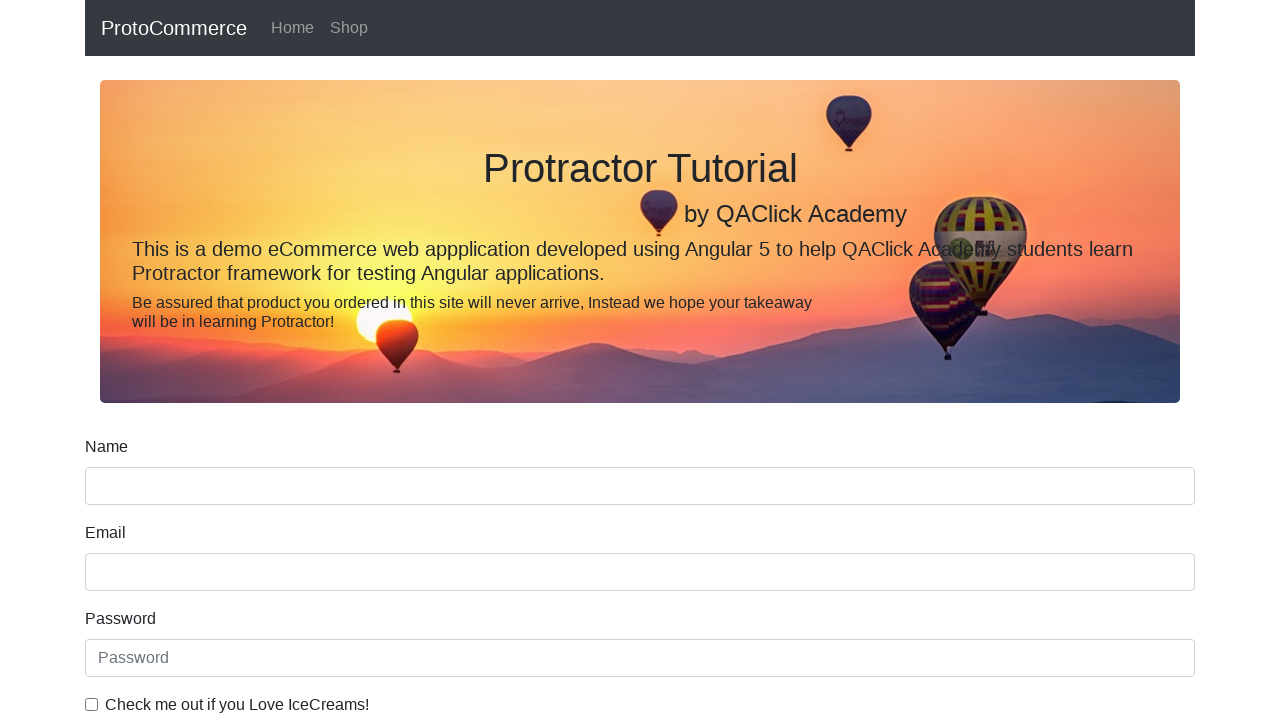

Filled name input field with 'hello' on input[name='name']
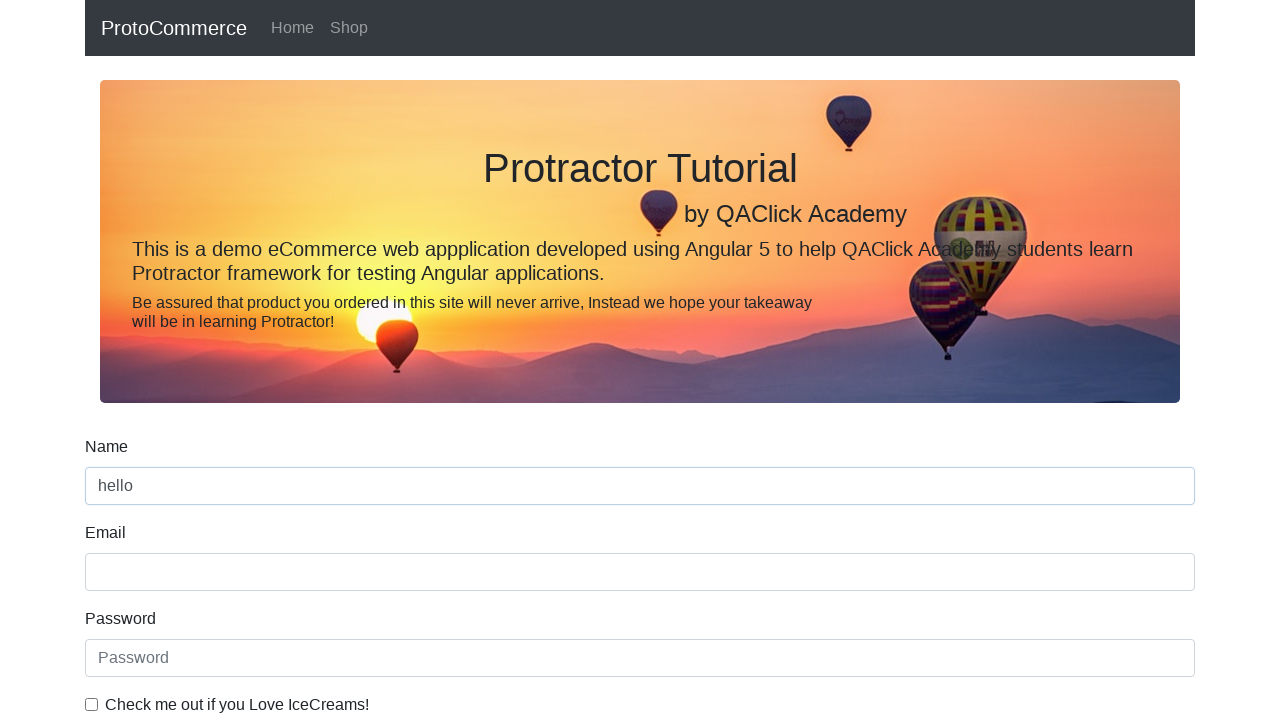

Name input field is visible and loaded
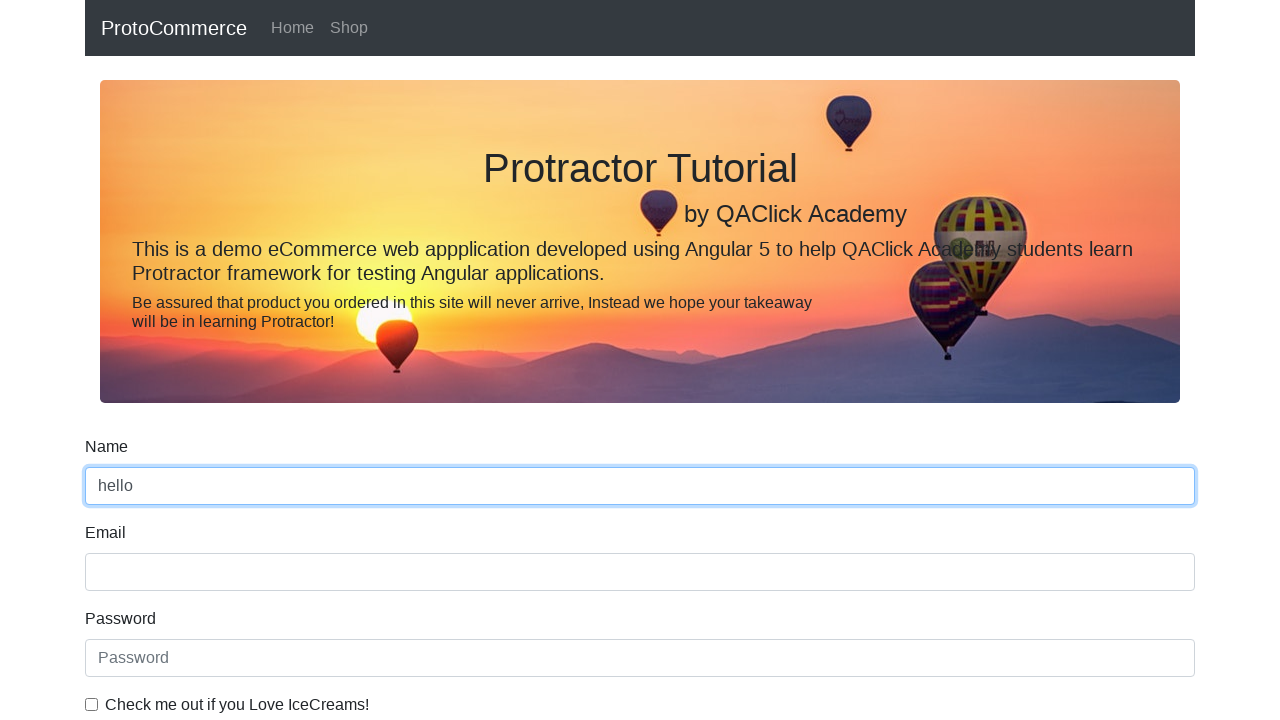

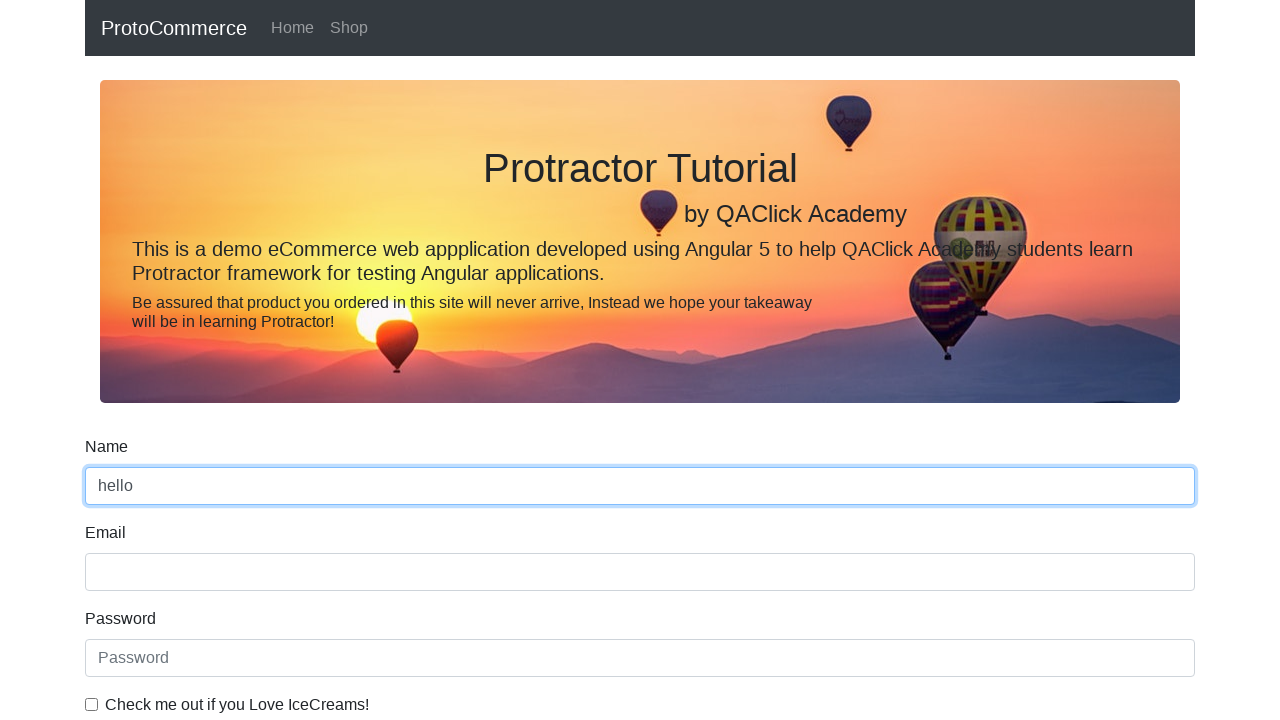